Opens the SpiceJet airline website and verifies the page loads successfully

Starting URL: https://www.spicejet.com/

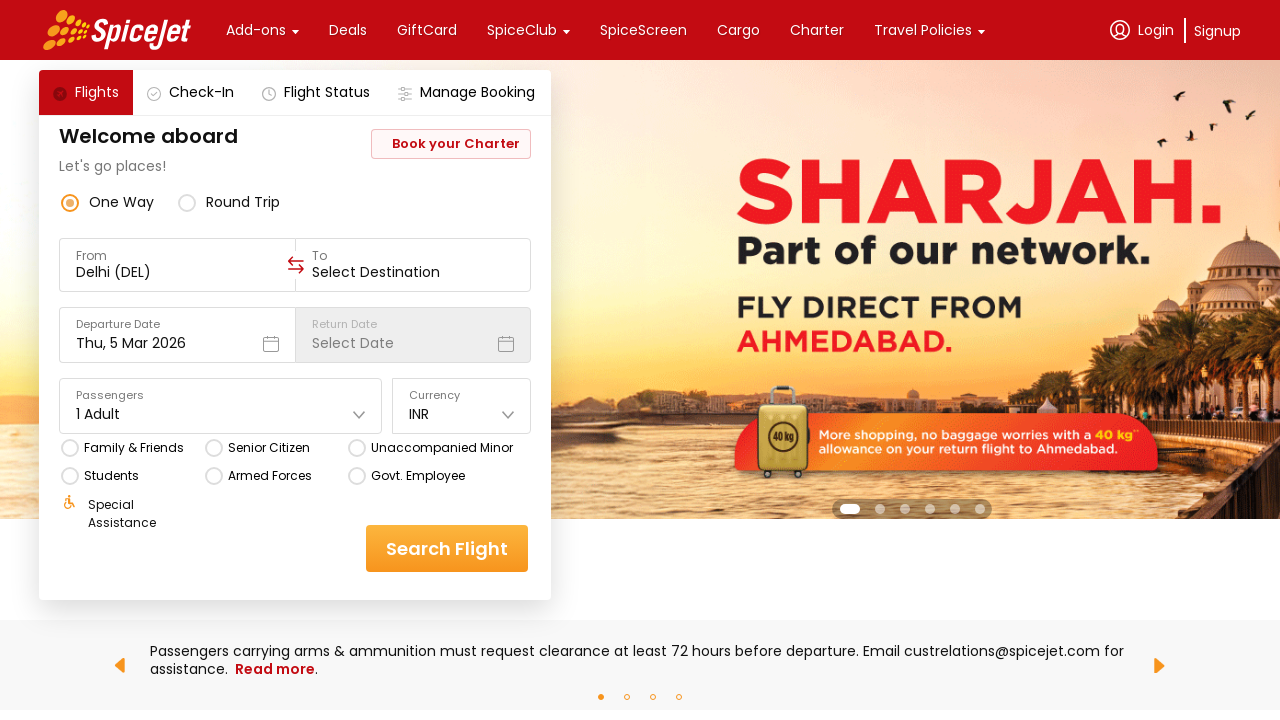

Waited for page to reach networkidle state
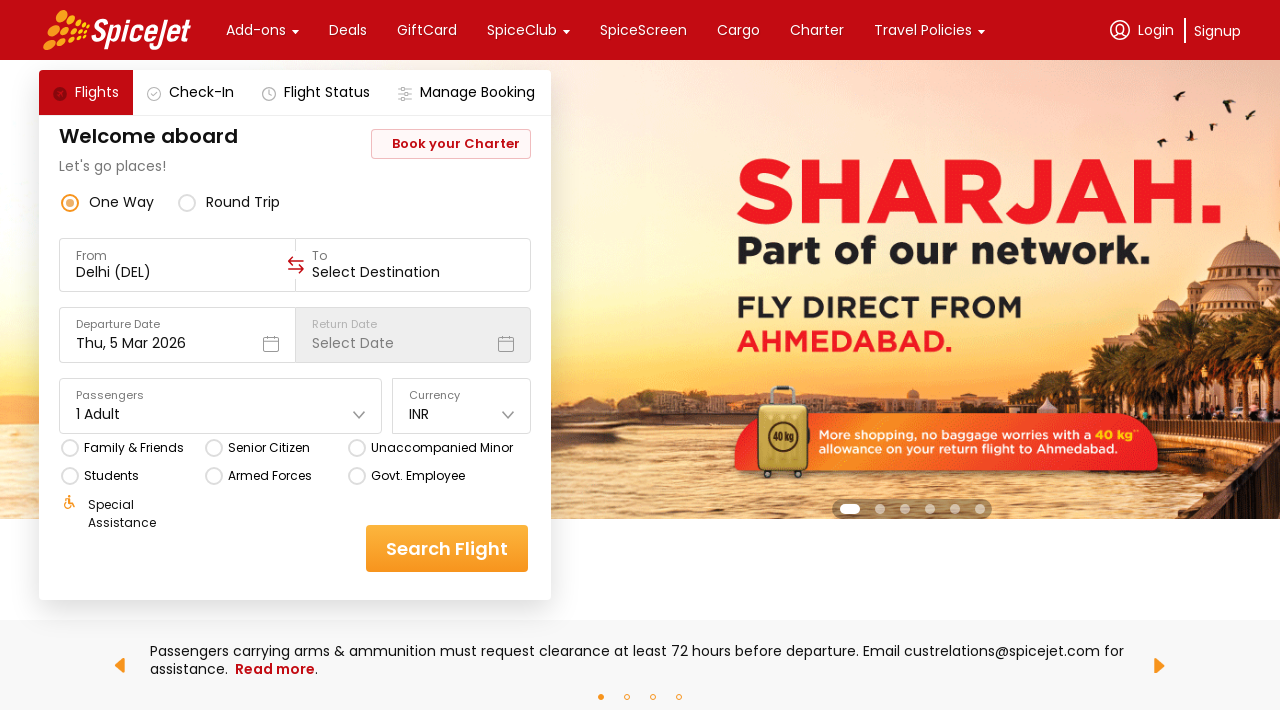

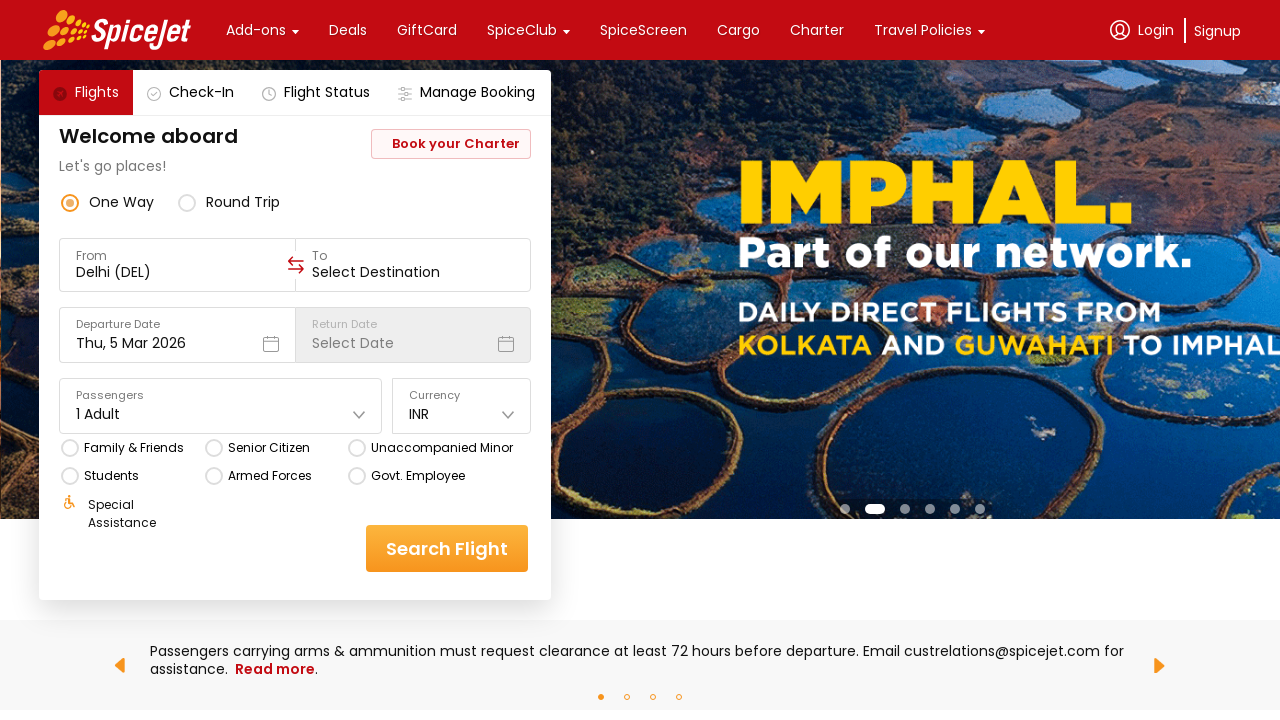